Navigates to past page and verifies the date matches the latest article's date

Starting URL: https://news.ycombinator.com/

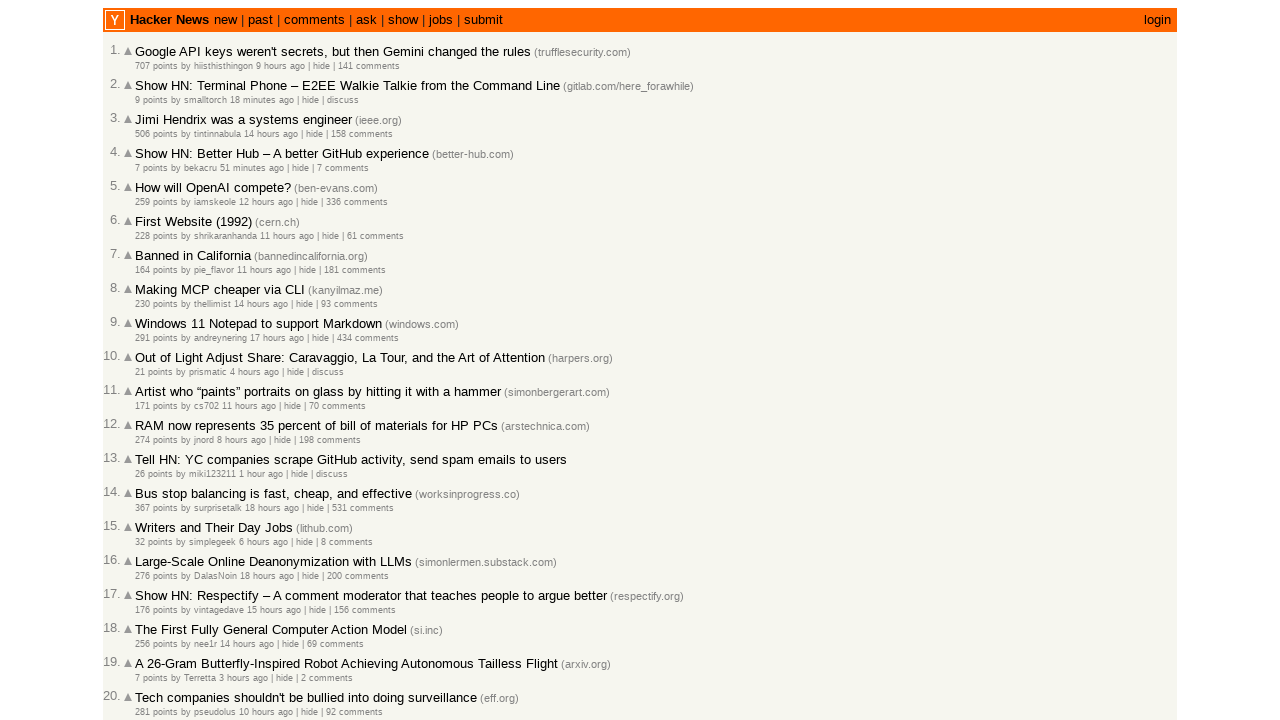

Clicked on 'past' link to navigate to past articles page at (260, 20) on a:text('past')
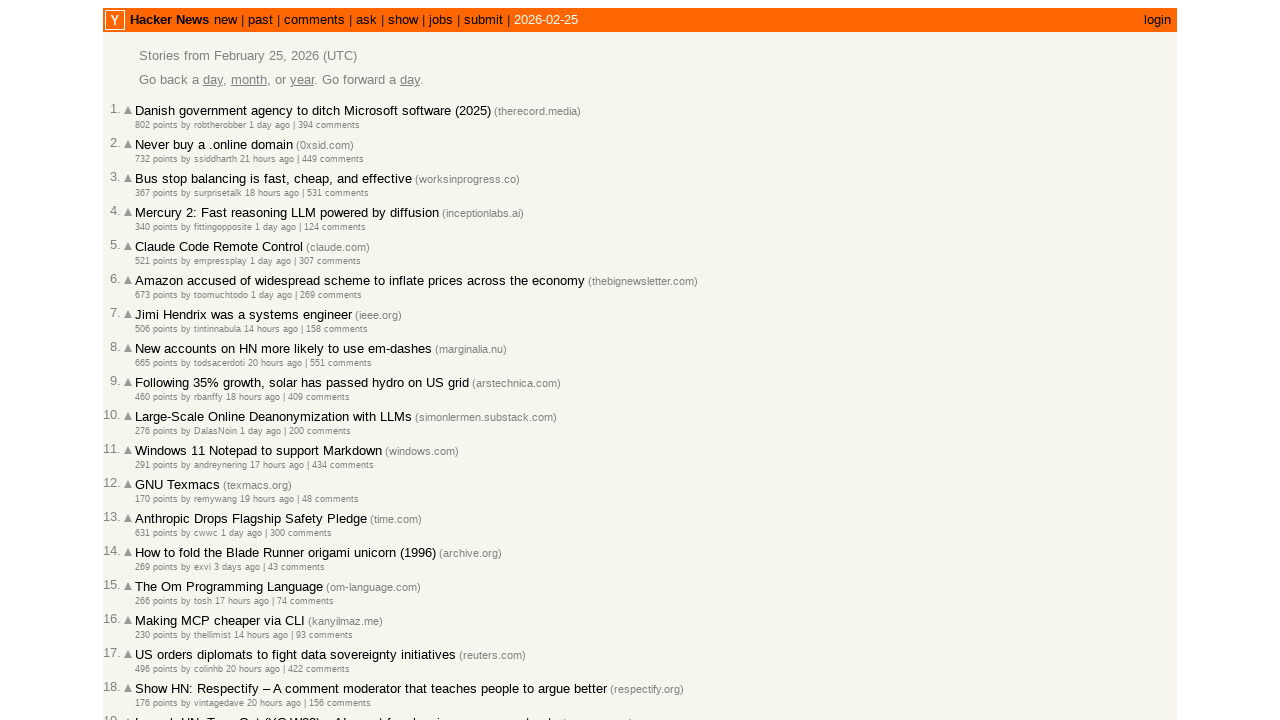

Located the latest article's age element
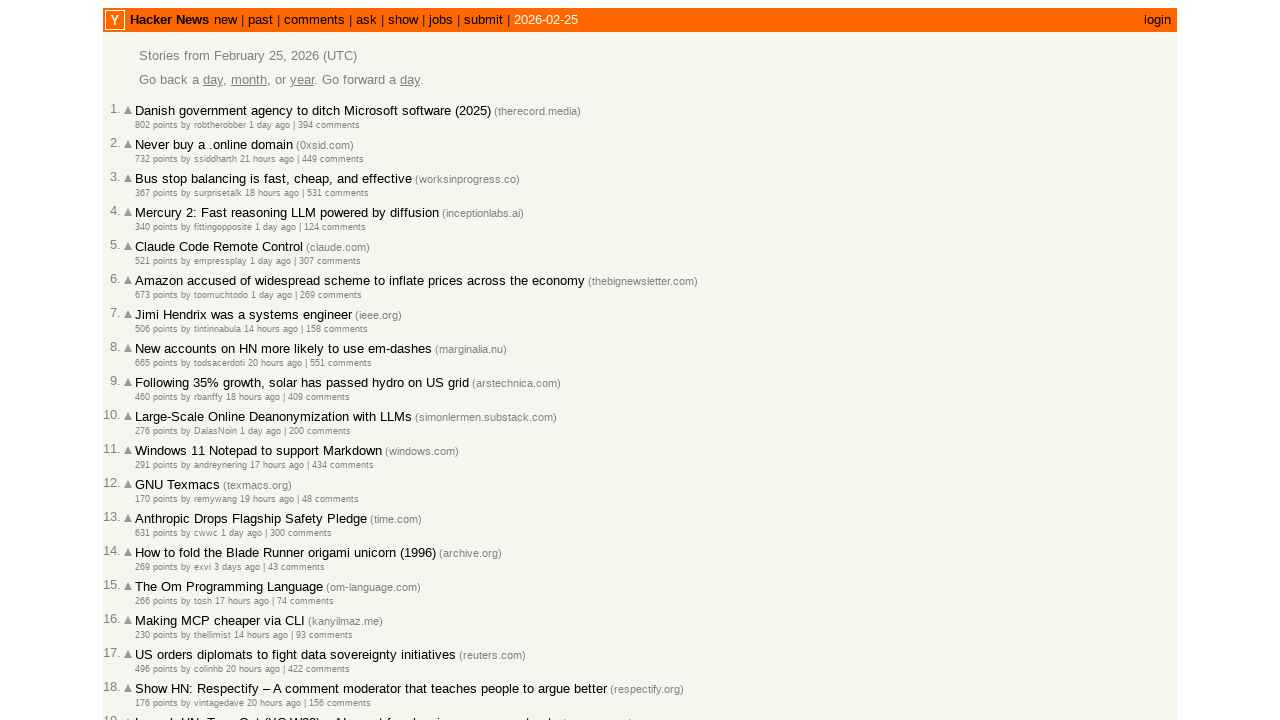

Extracted article date from title attribute: 2026-02-25
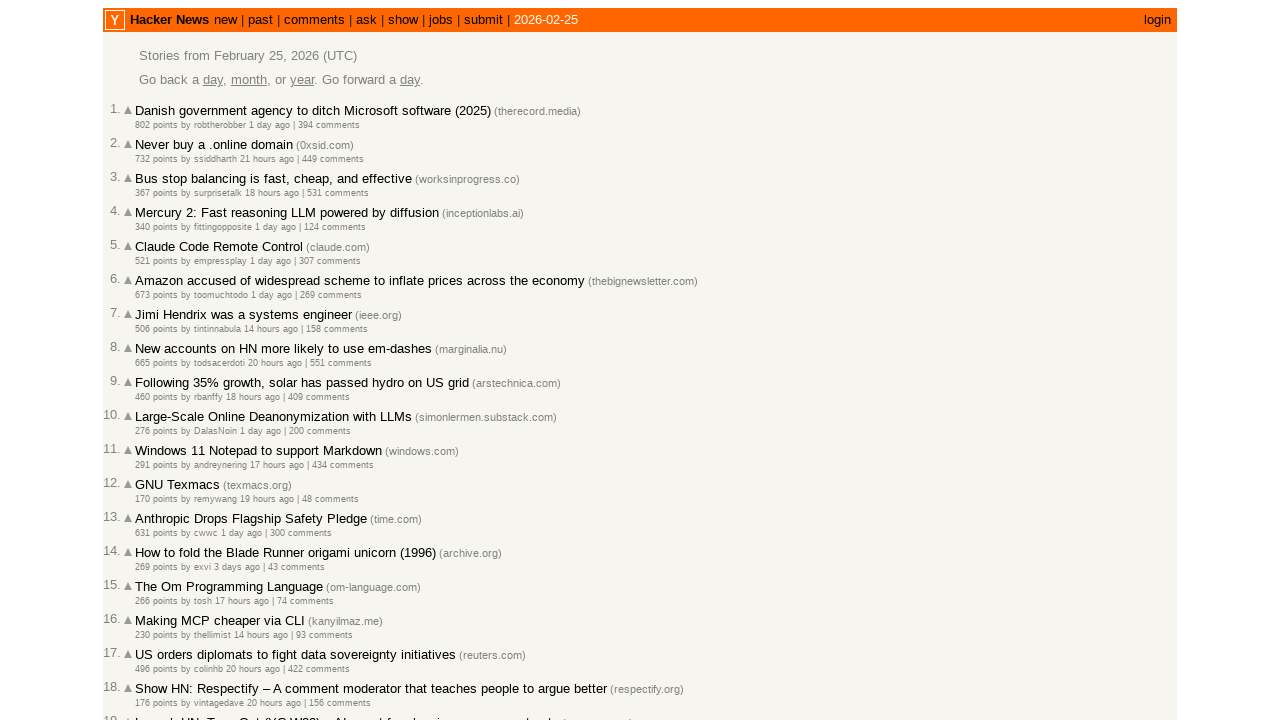

Verified that article date '2026-02-25' matches the page title
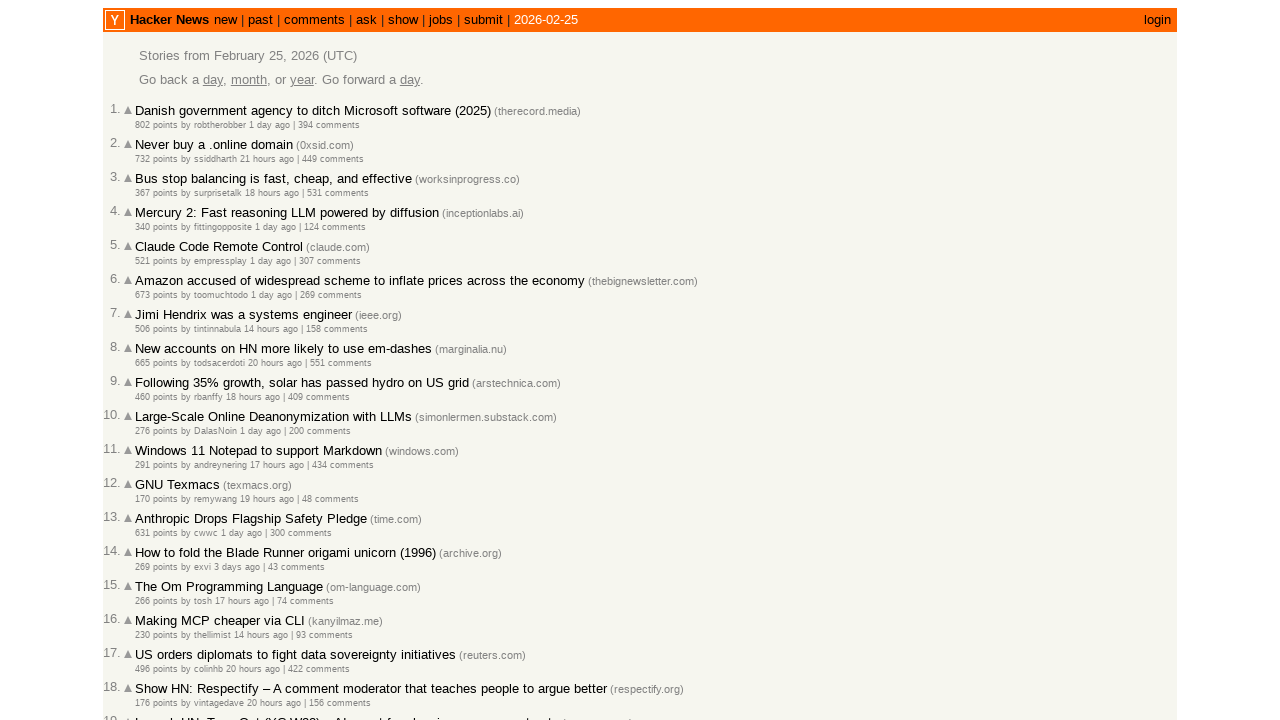

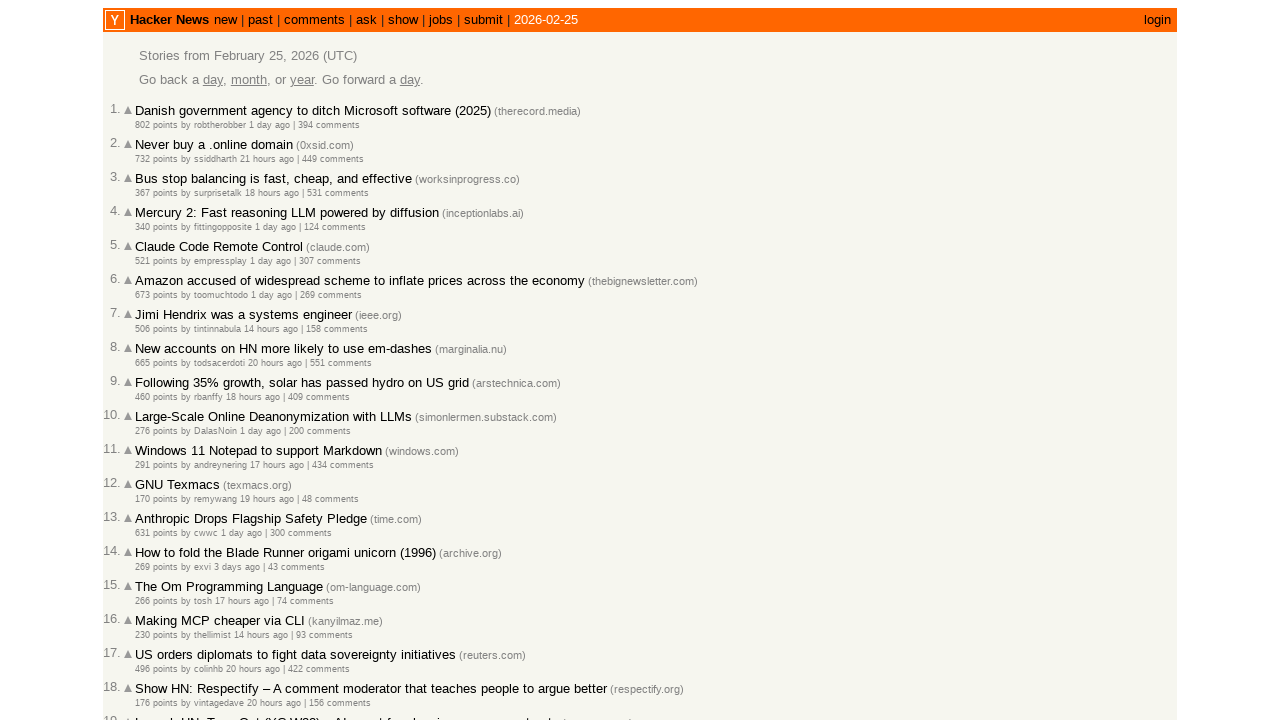